Navigates to jQuery UI website, clicks on the Dialog demo link, switches to the demo iframe, and attempts to close the dialog by clicking the close button.

Starting URL: https://jqueryui.com/

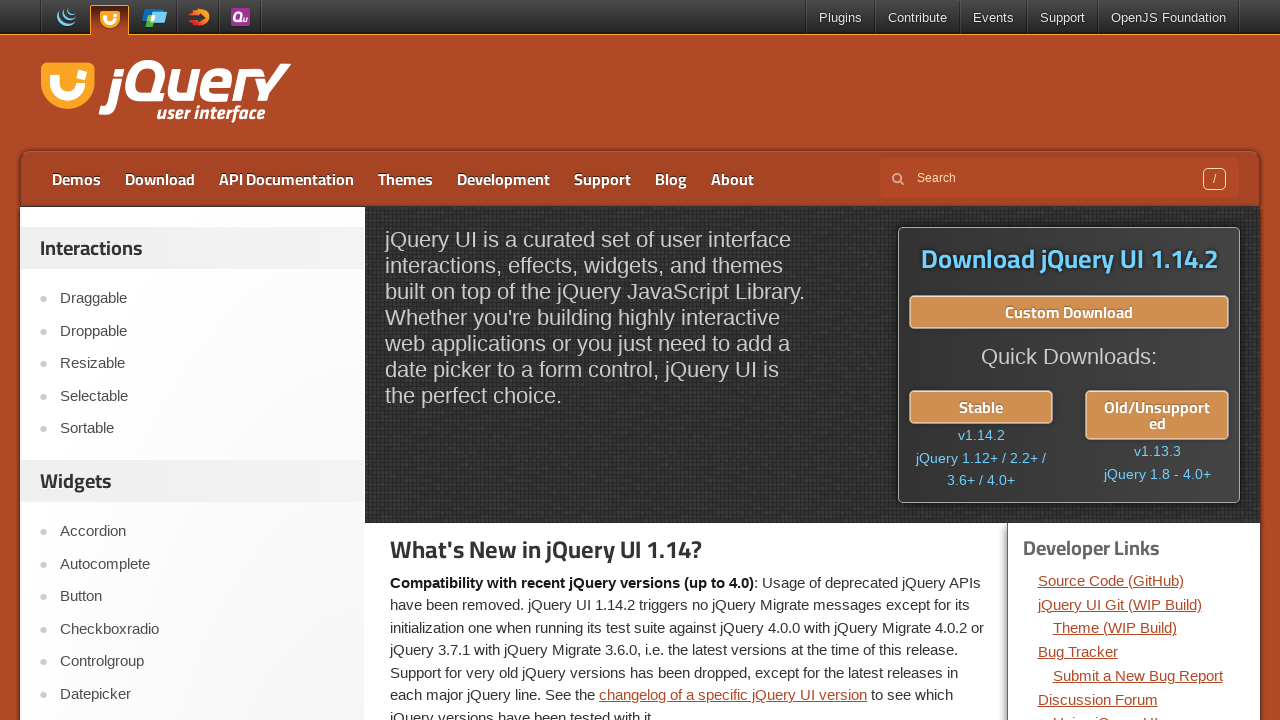

Navigated to jQuery UI website
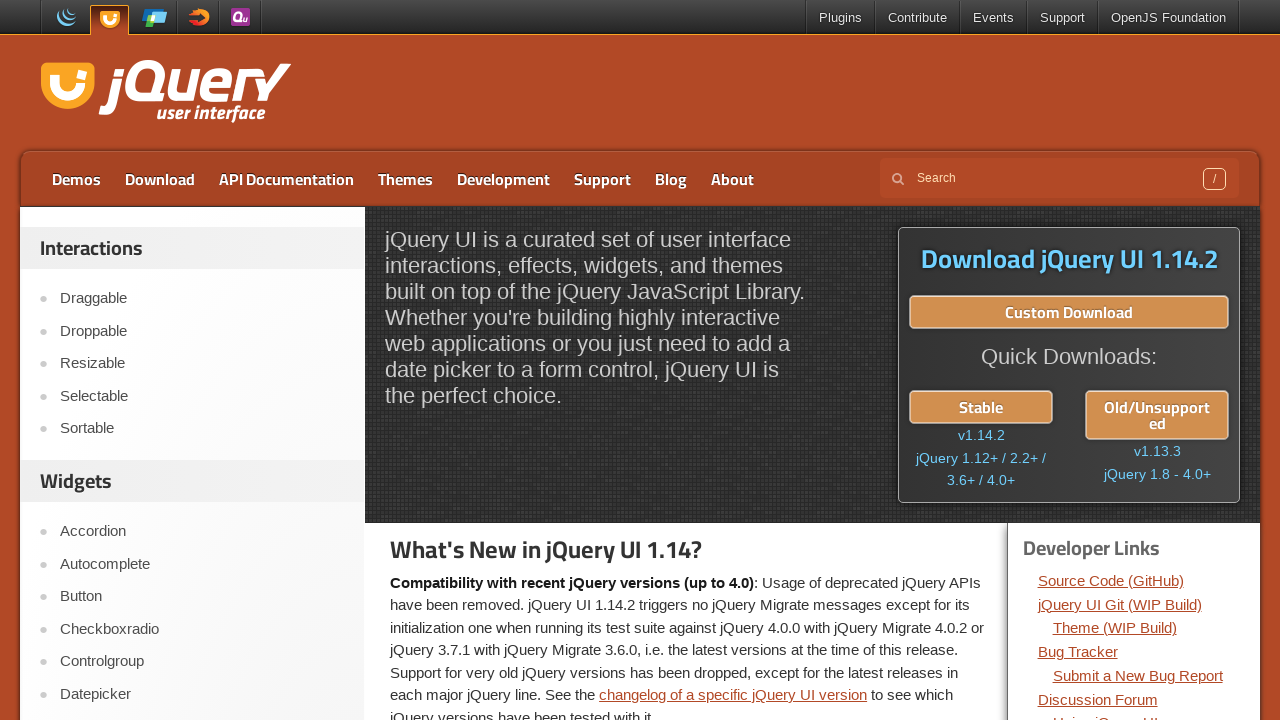

Clicked on Dialog demo link at (202, 709) on a:has-text('Dialog')
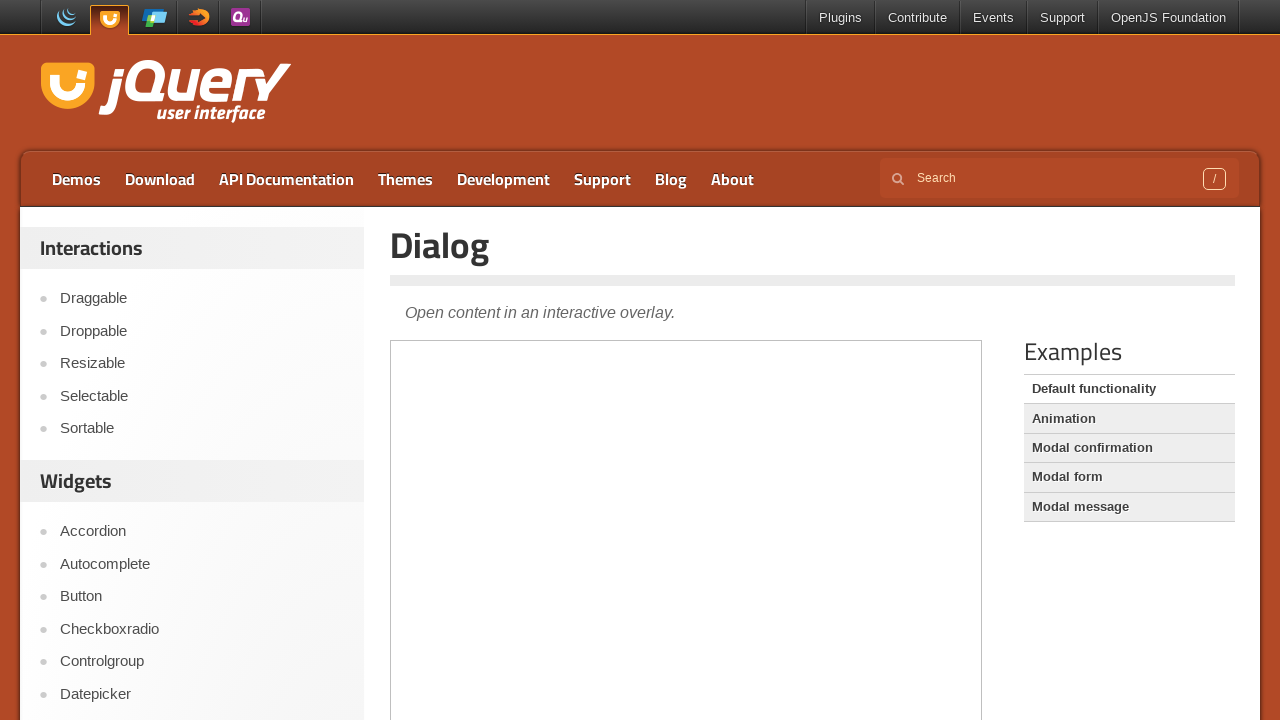

Demo iframe loaded
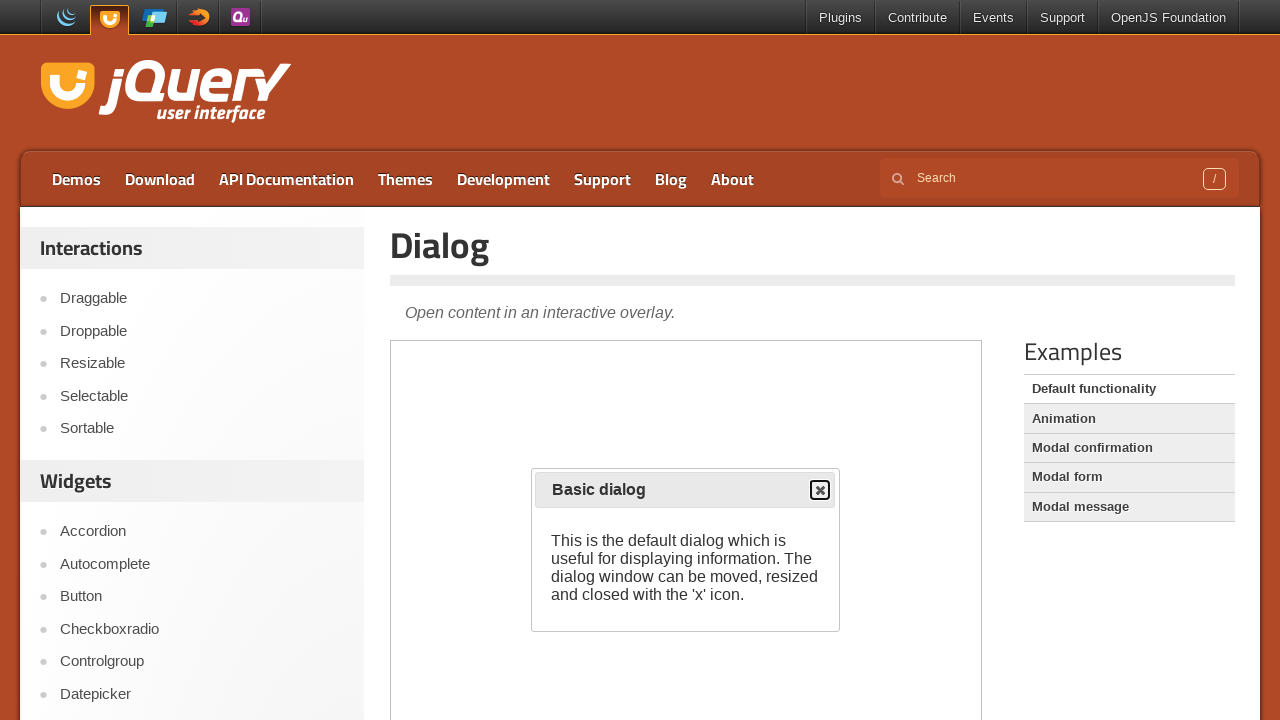

Switched to demo iframe
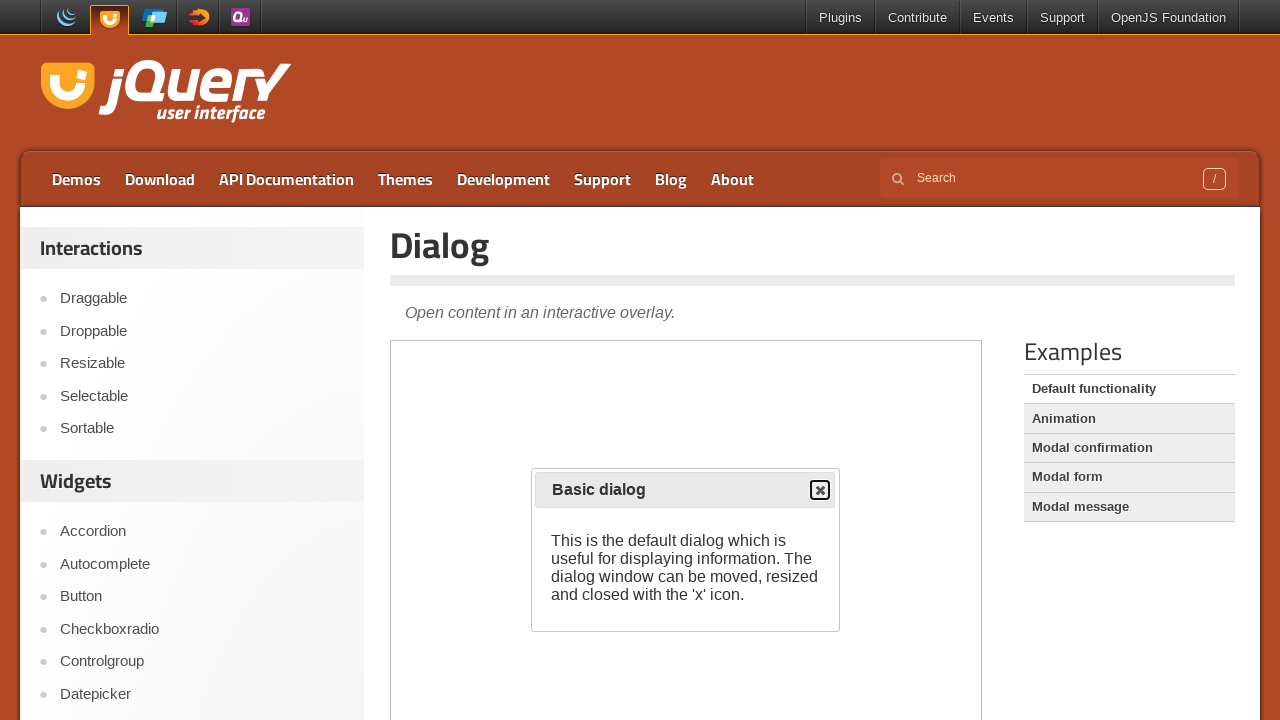

Clicked close button to close the dialog at (820, 490) on iframe.demo-frame >> internal:control=enter-frame >> button[title='Close']
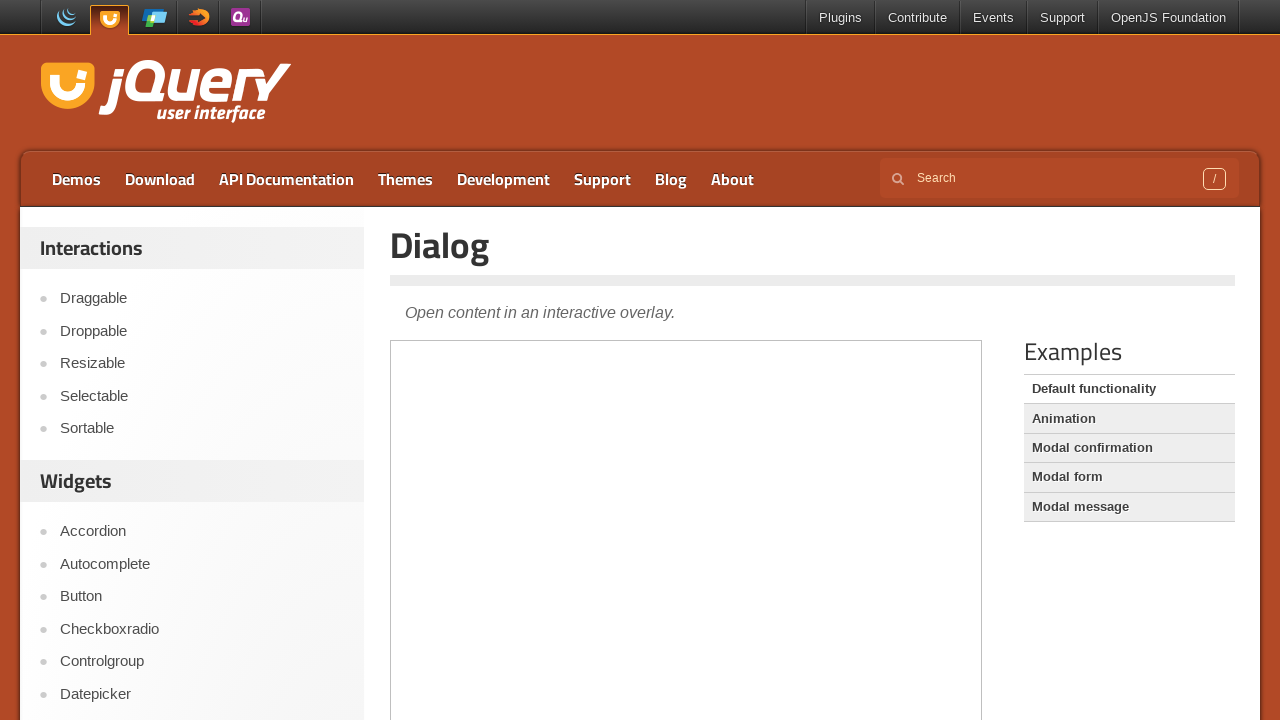

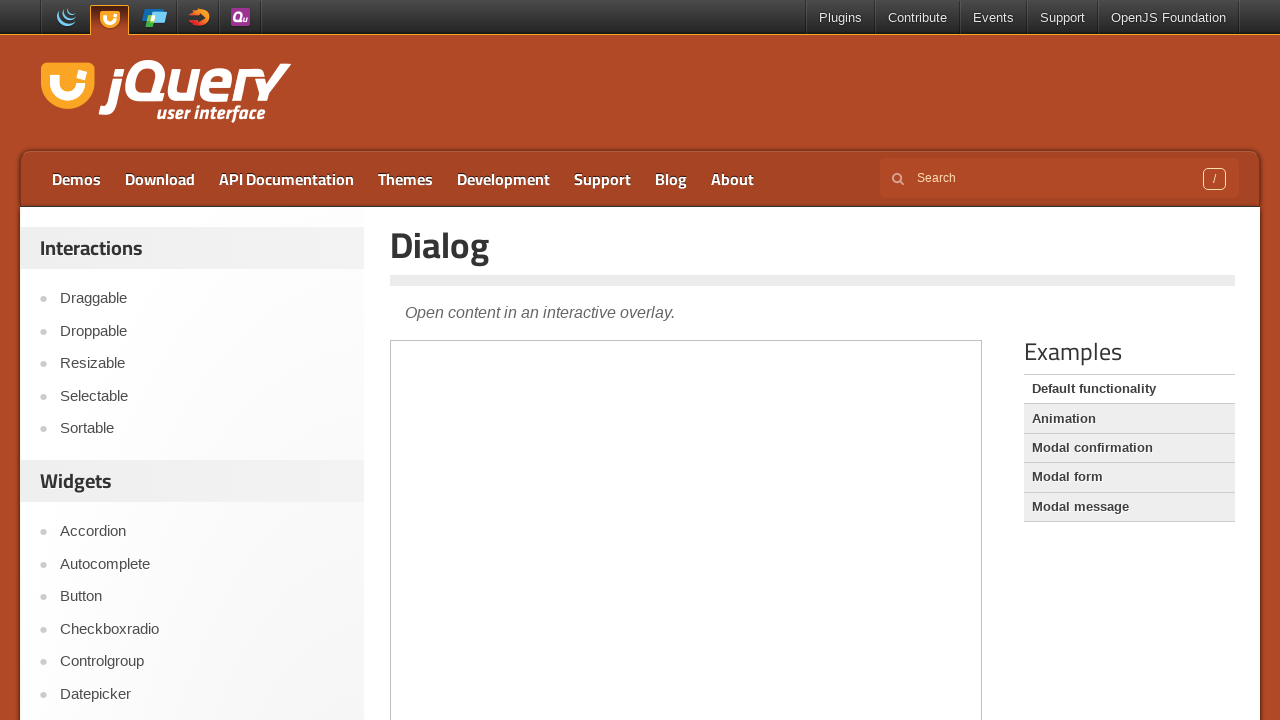